Tests dismissing a JavaScript confirm dialog by clicking a button, verifying the confirm message, and canceling it

Starting URL: https://automationfc.github.io/basic-form/index.html

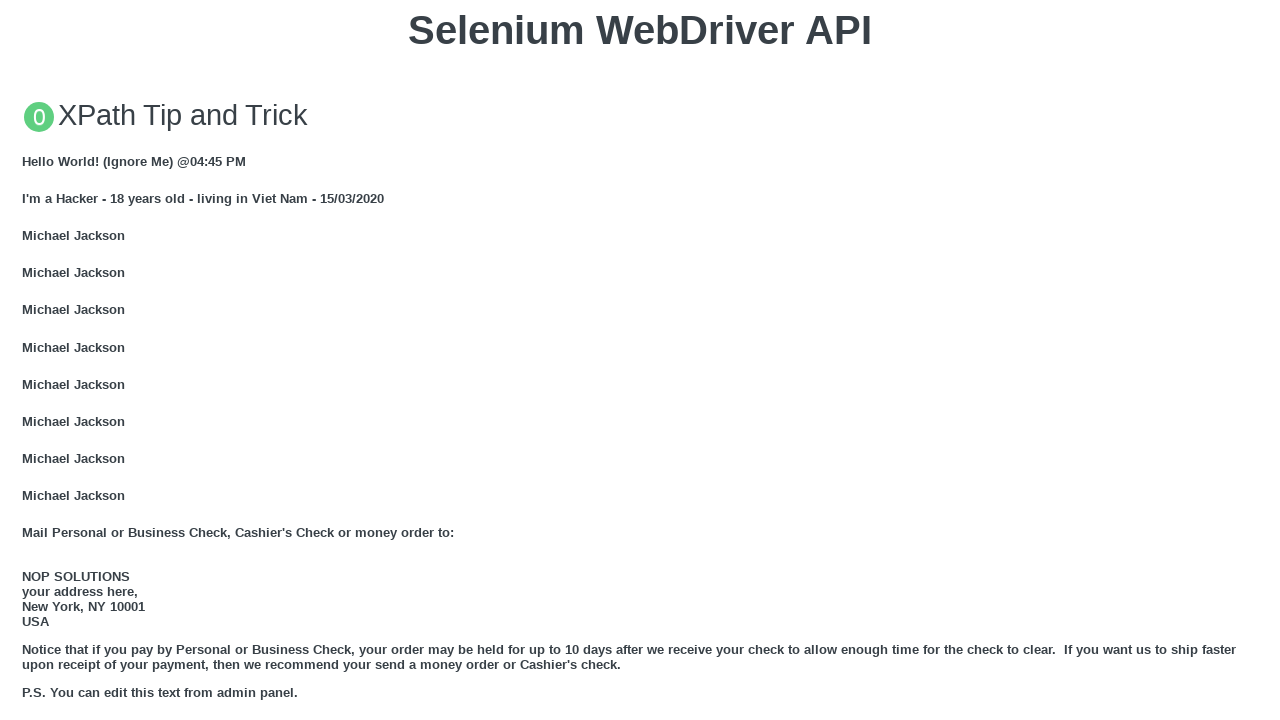

Clicked button to trigger JavaScript confirm dialog at (640, 360) on xpath=//button[@onclick='jsConfirm()']
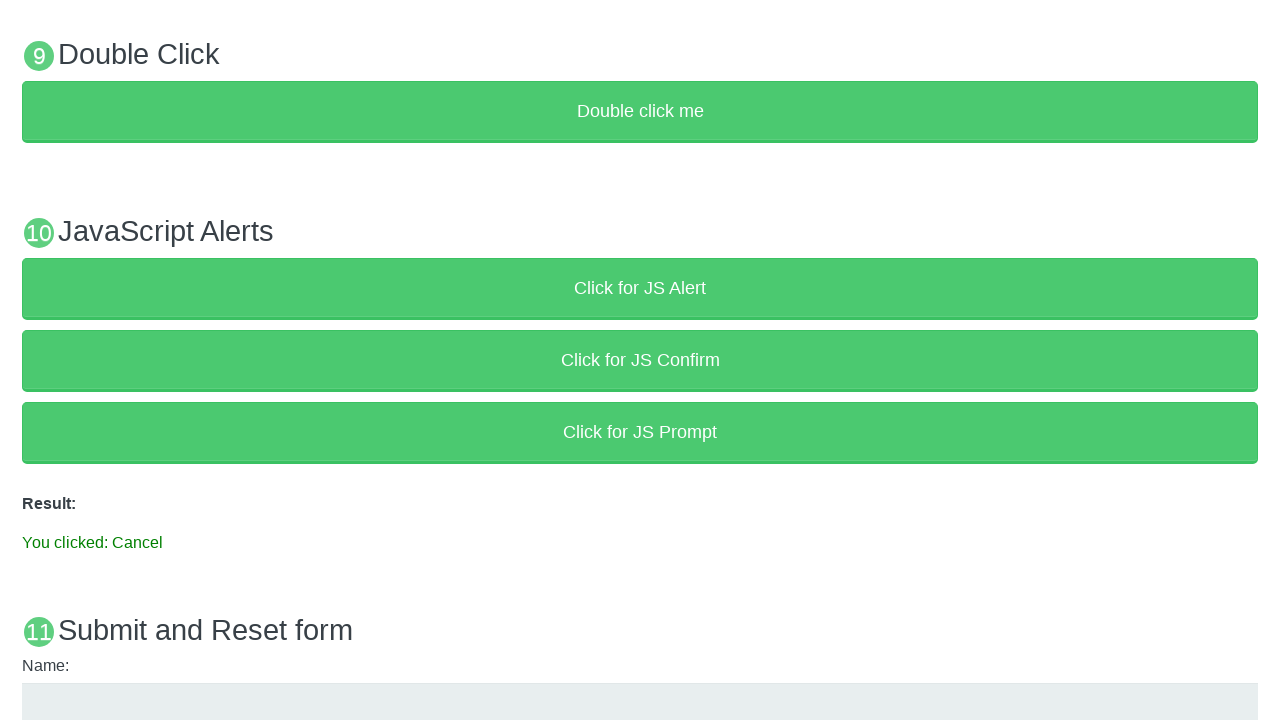

Set up dialog handler to dismiss confirm dialog
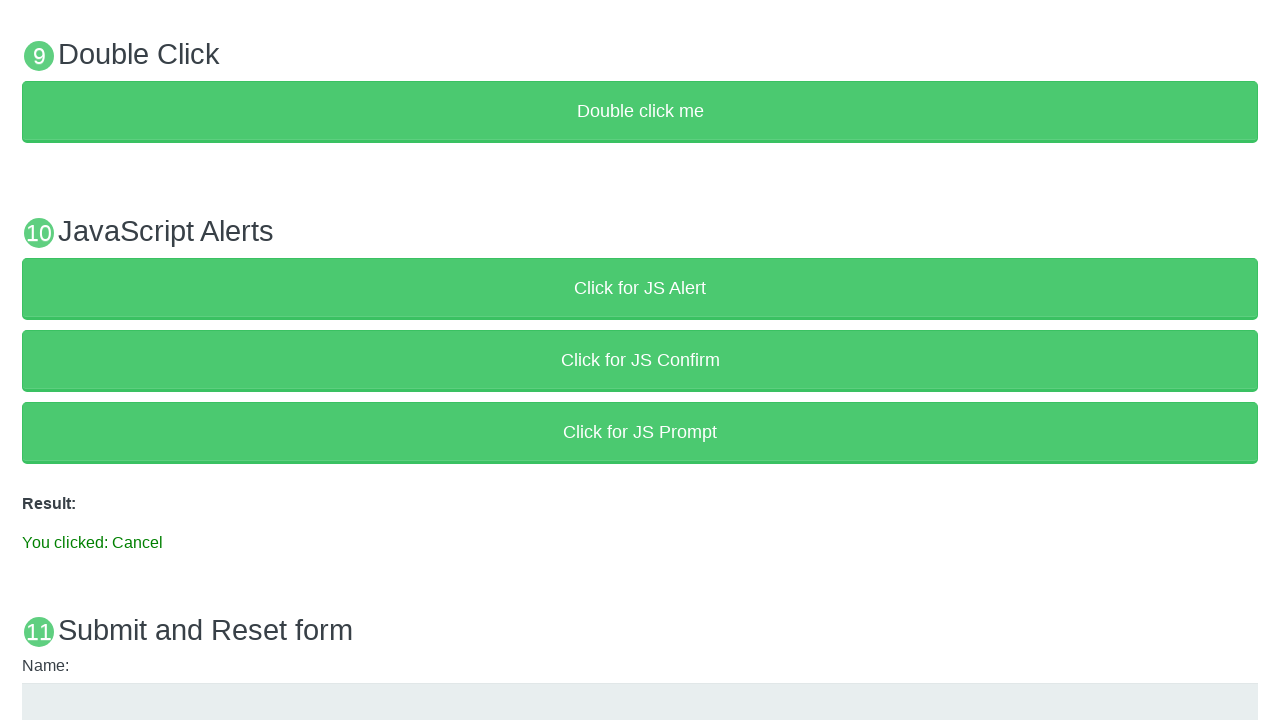

Verified result message displays 'You clicked: Cancel'
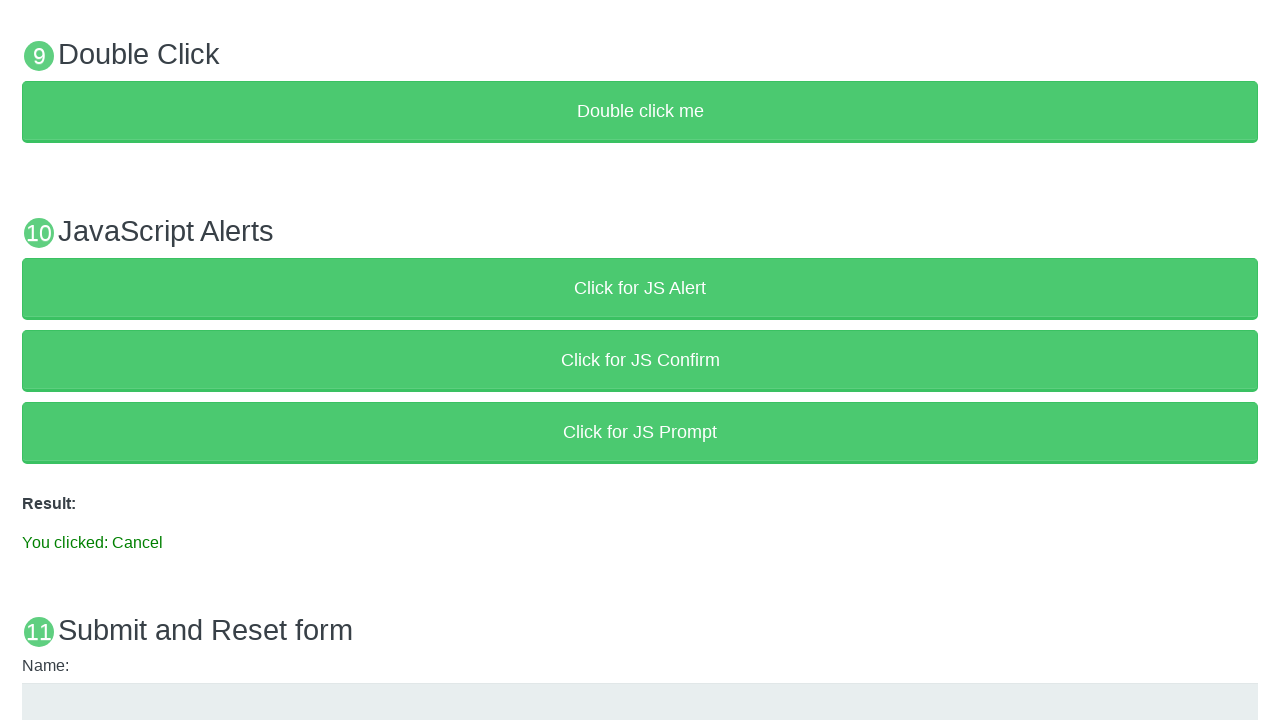

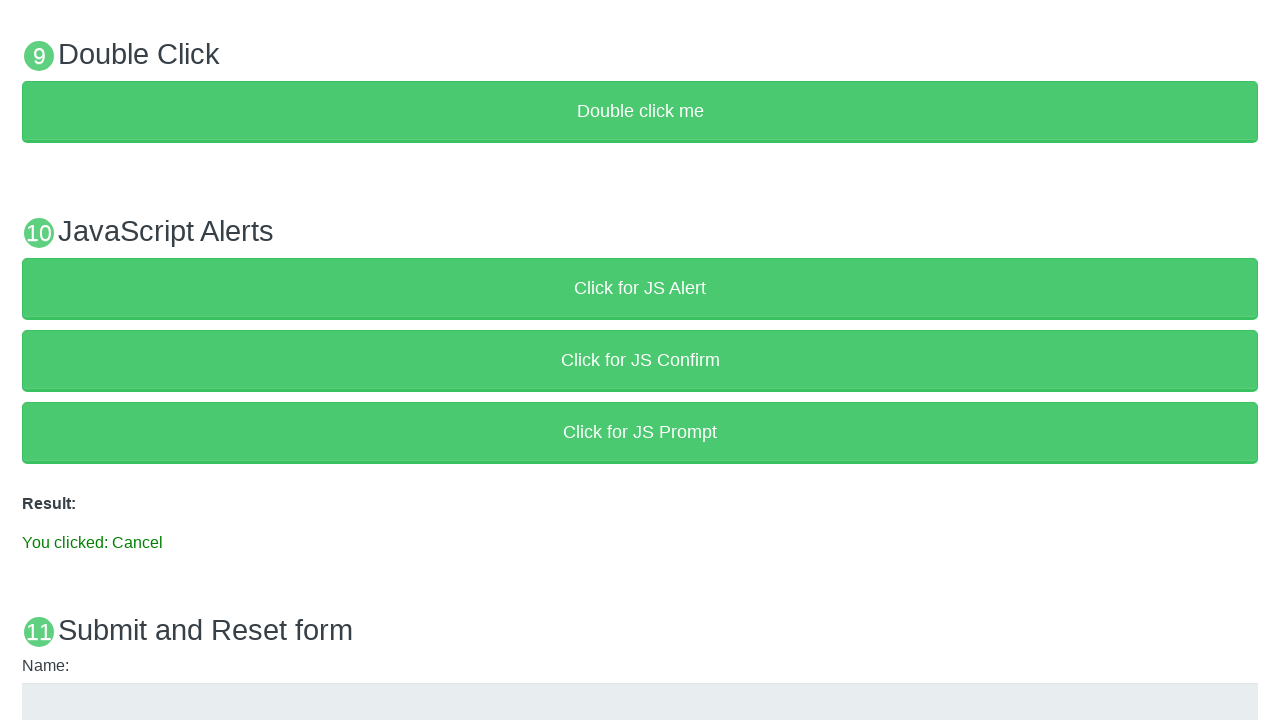